Navigates to the Vtiger CRM demo page and verifies the CSS properties of the sign-in button

Starting URL: https://demo.vtiger.com/vtigercrm/

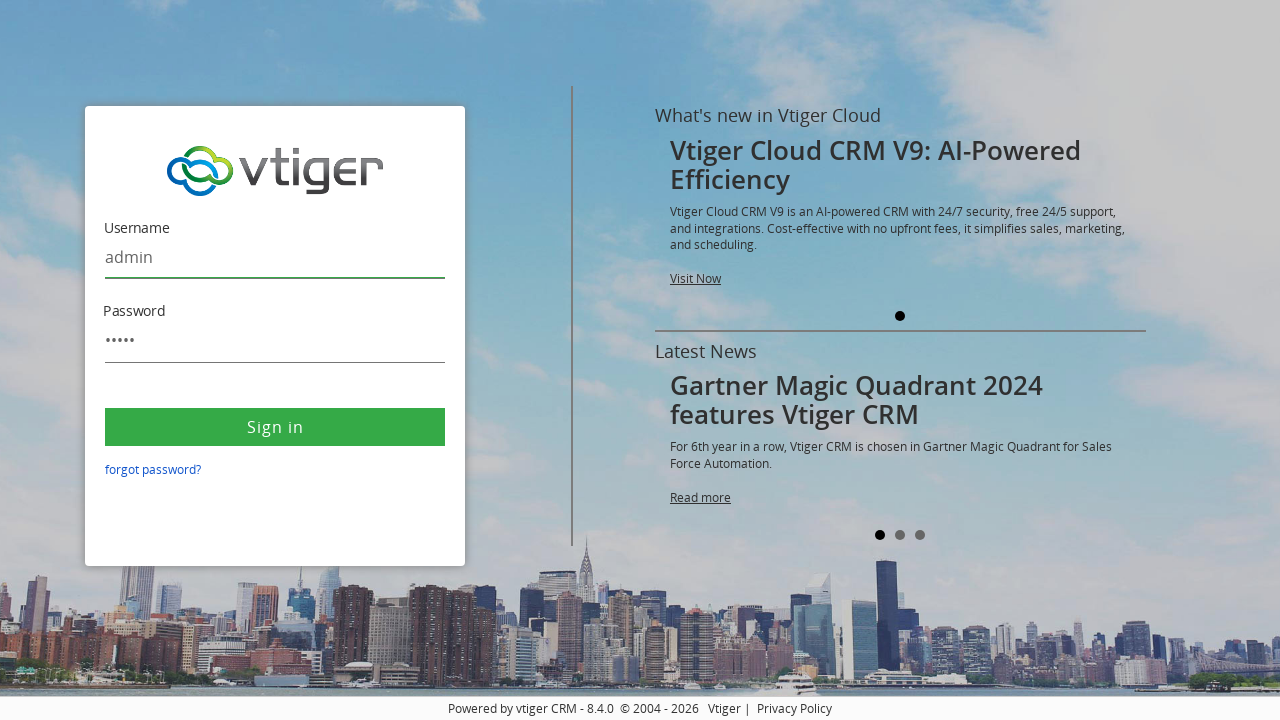

Waited for sign-in button to be visible on Vtiger demo page
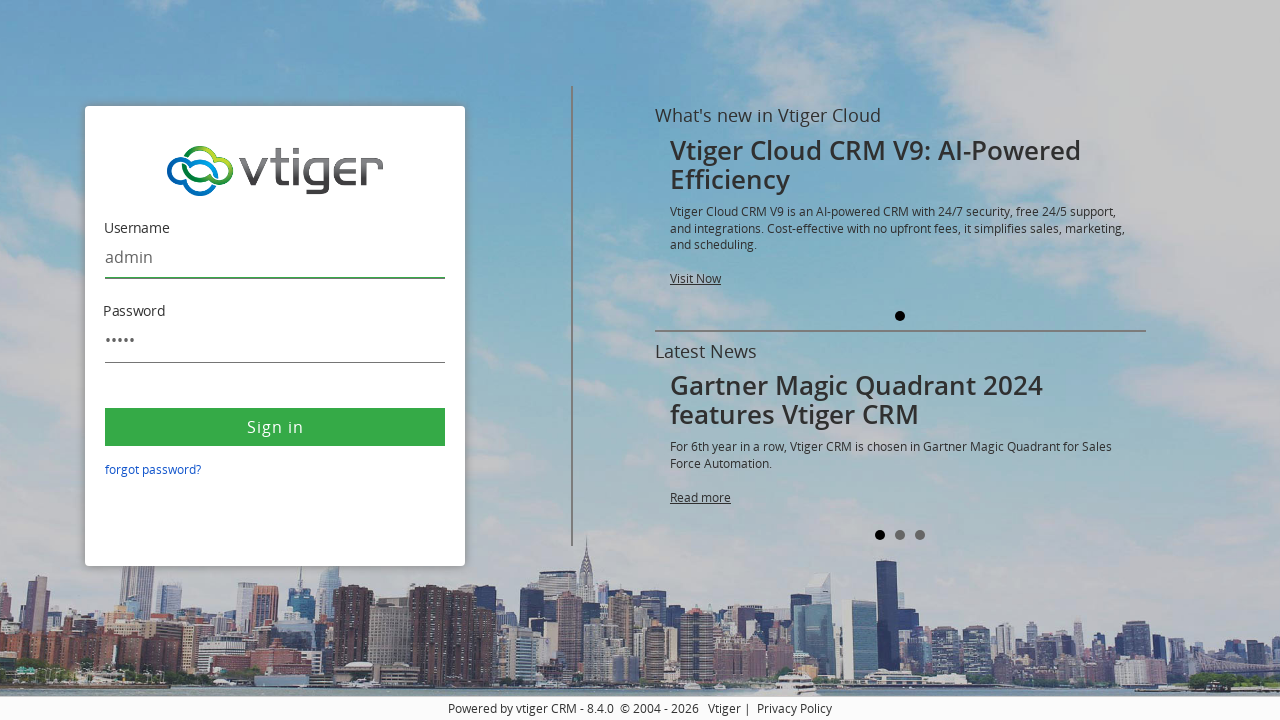

Located the sign-in button element
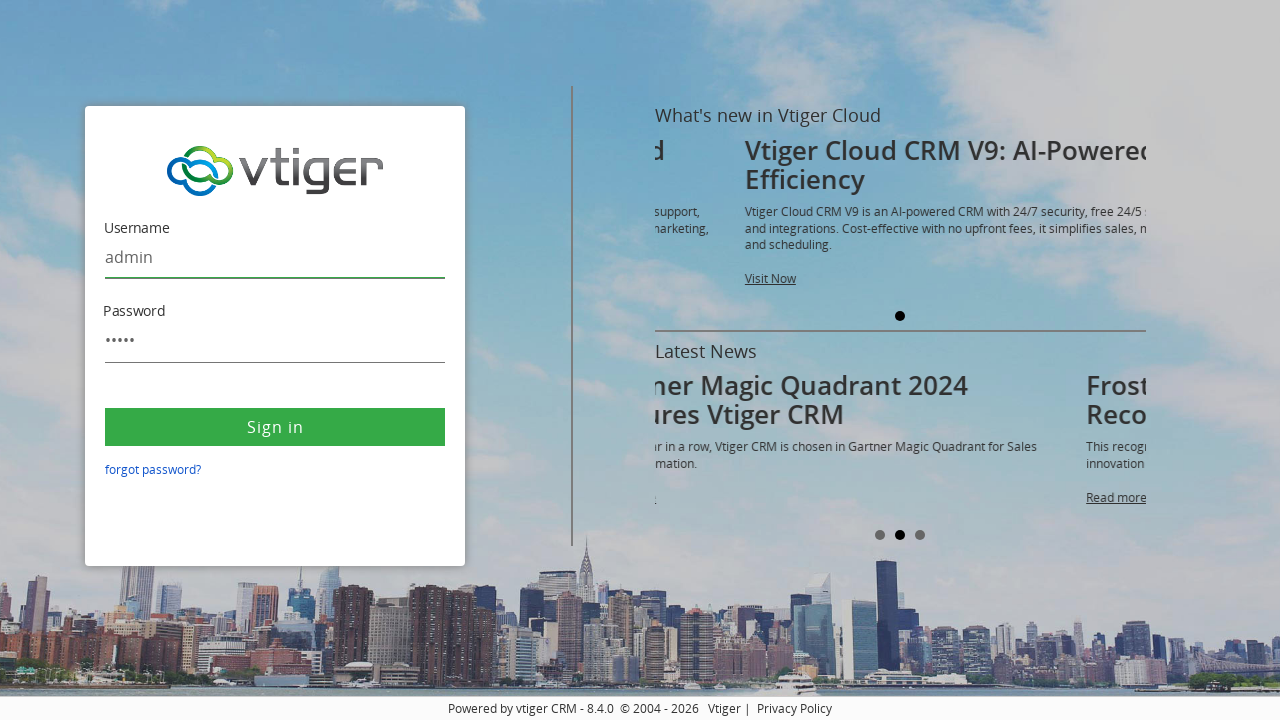

Retrieved sign-in button background color: rgba(0, 0, 0, 0)
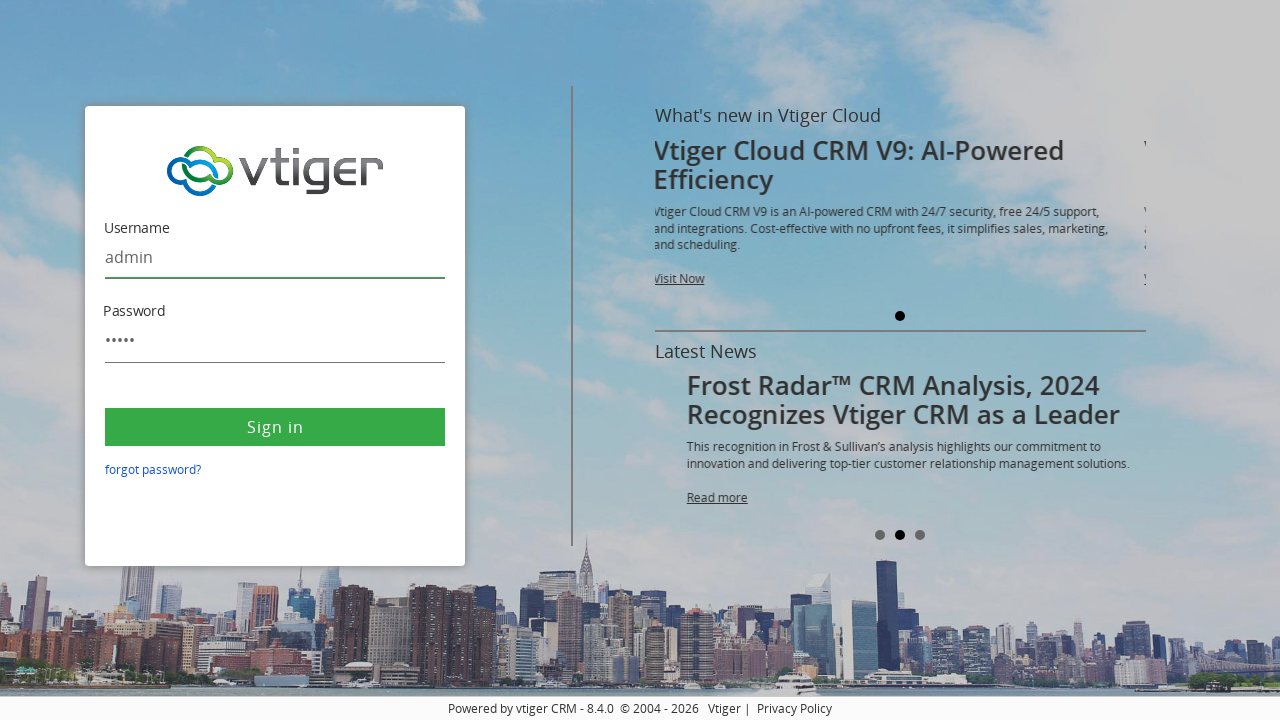

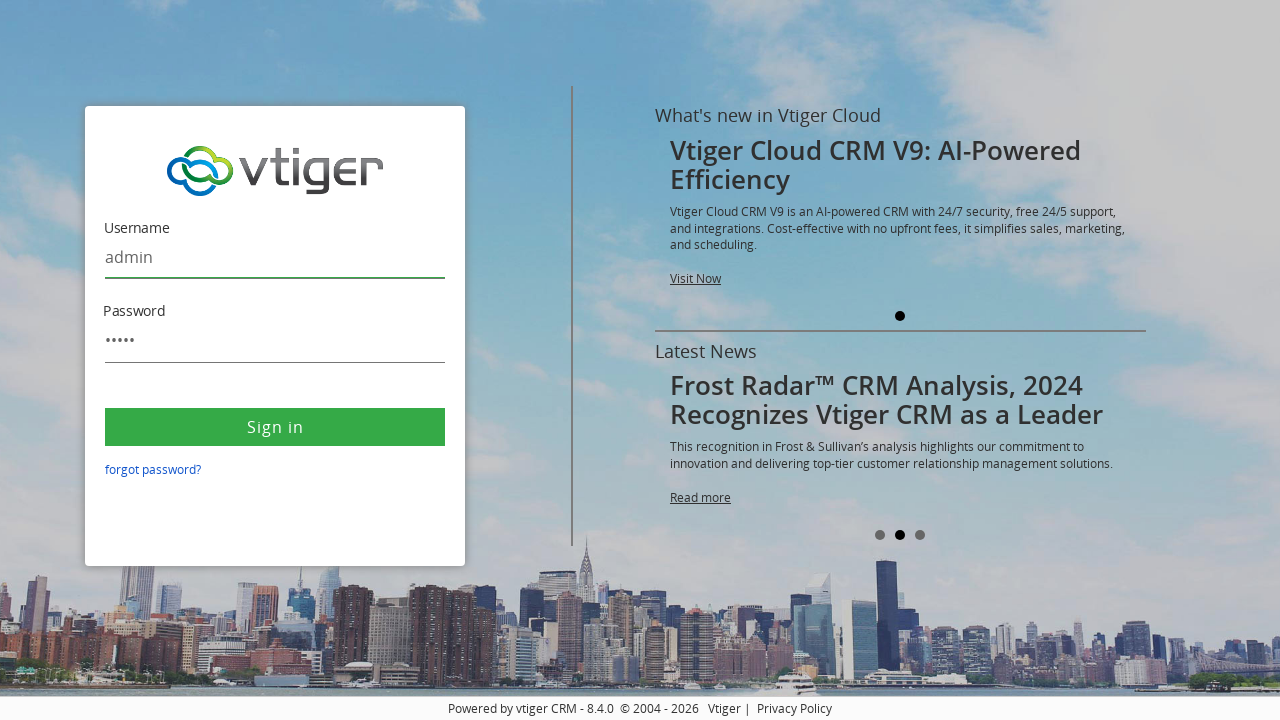